Tests password recovery form by entering an email address and submitting the form

Starting URL: https://qa-practice.netlify.app/recover-password

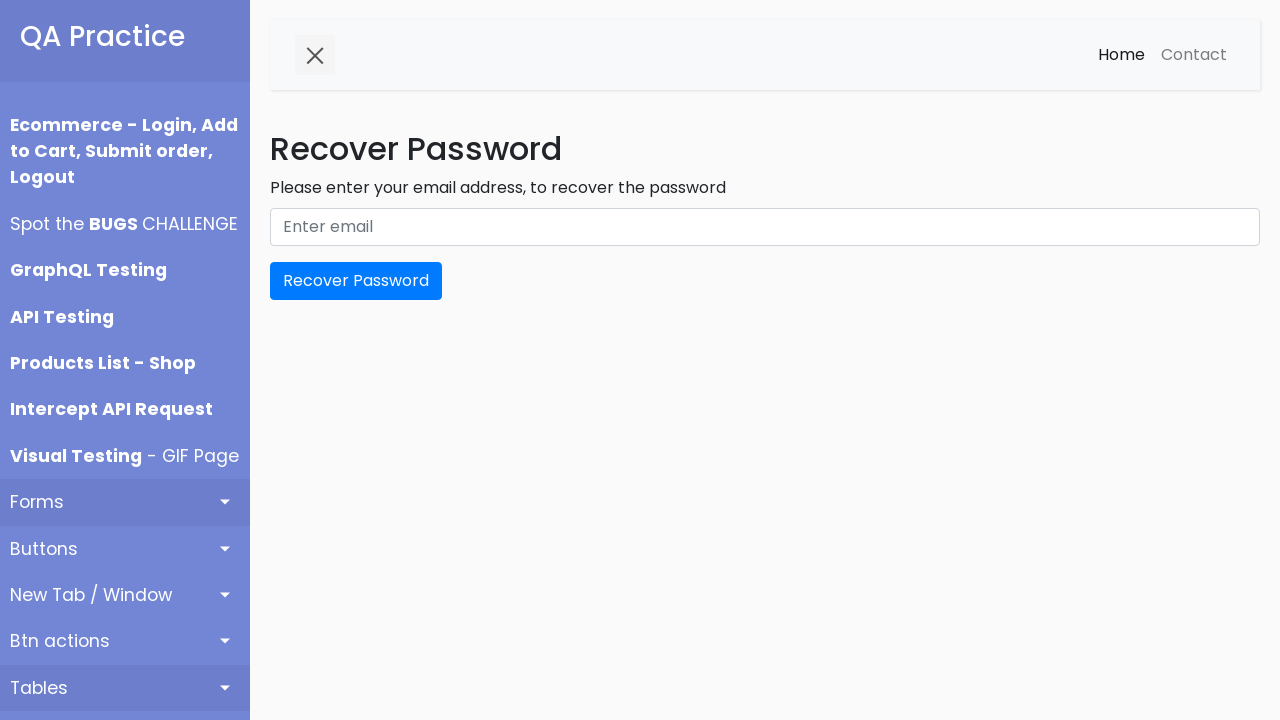

Filled email field with 'testuser2024@example.com' on input#email
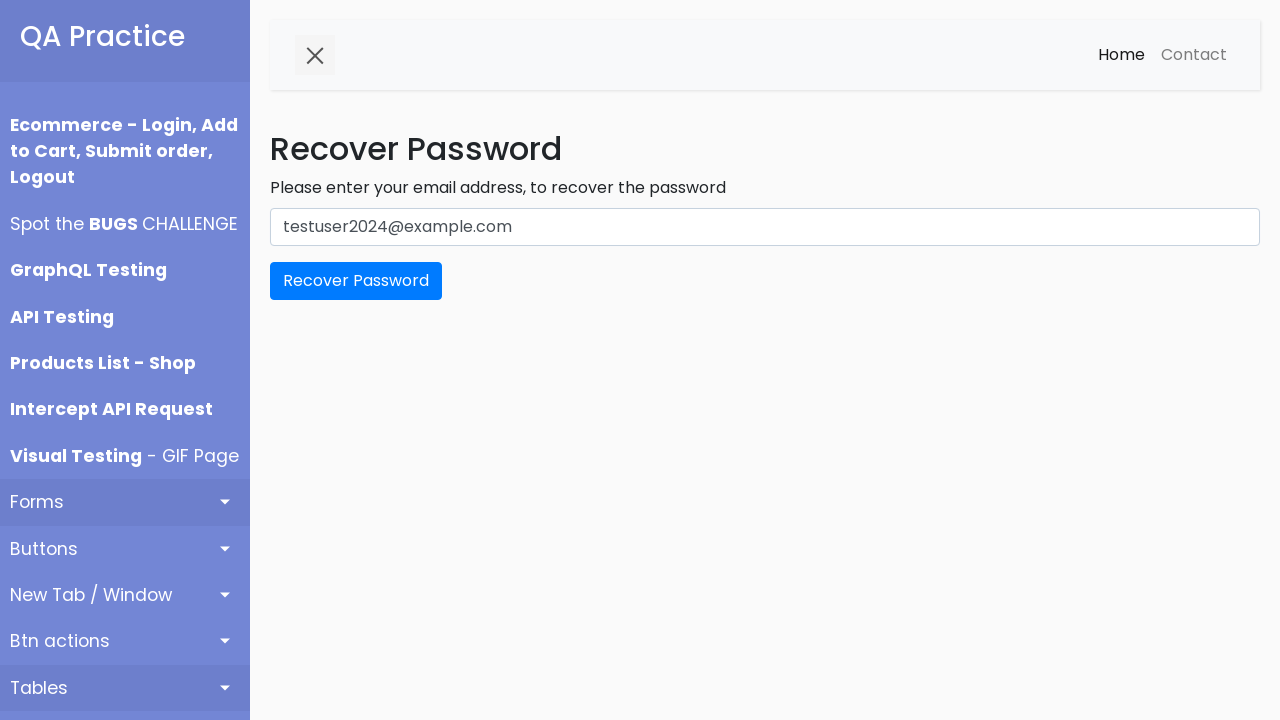

Clicked submit button to submit password recovery form at (356, 281) on button[type='submit']
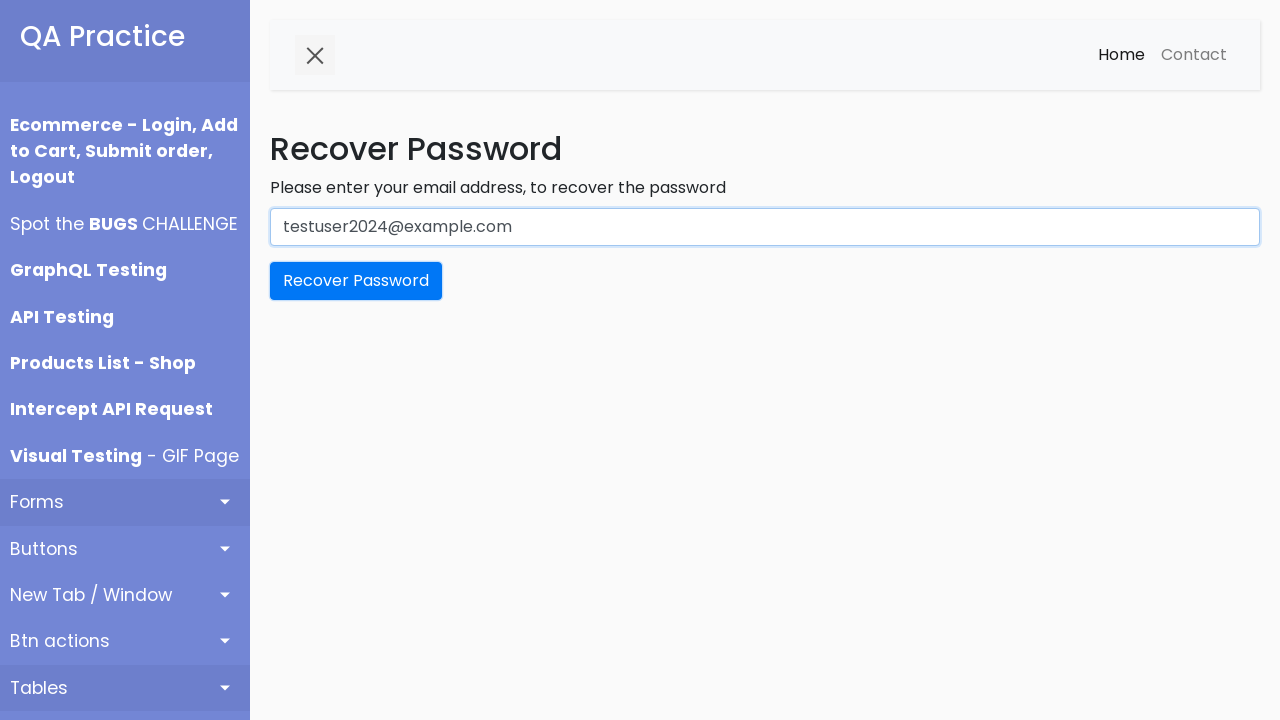

Password recovery confirmation message loaded
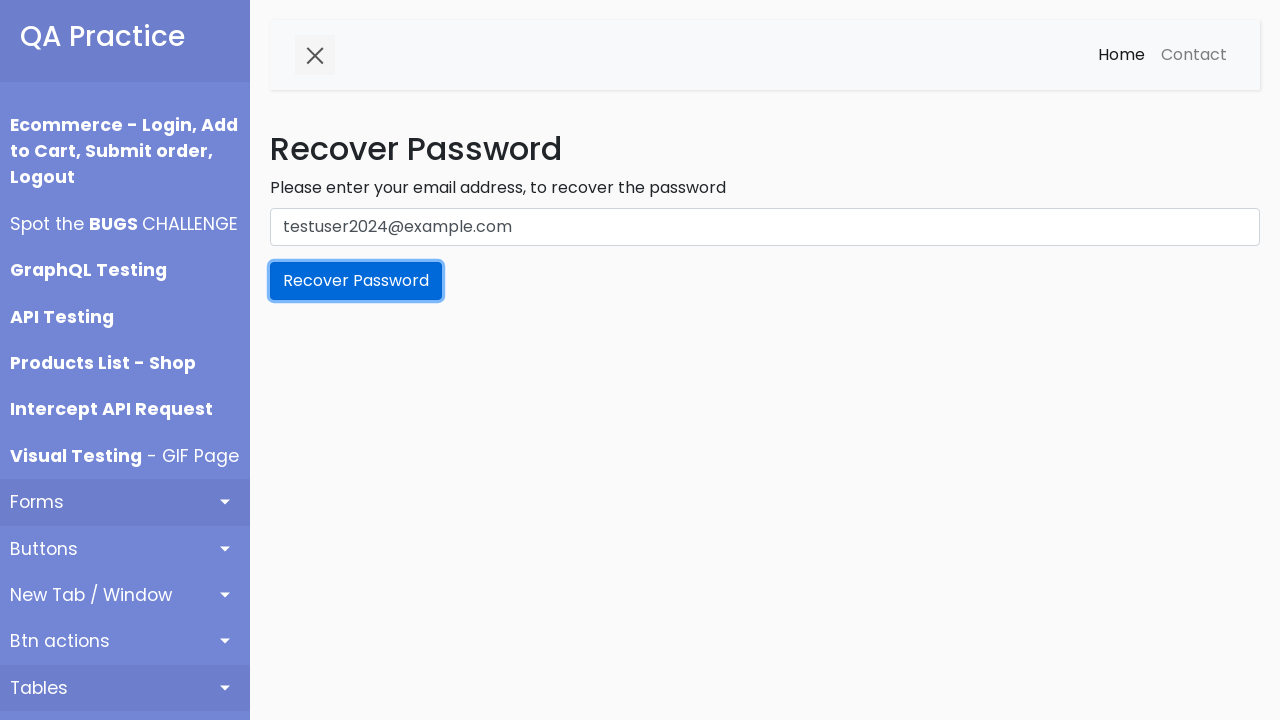

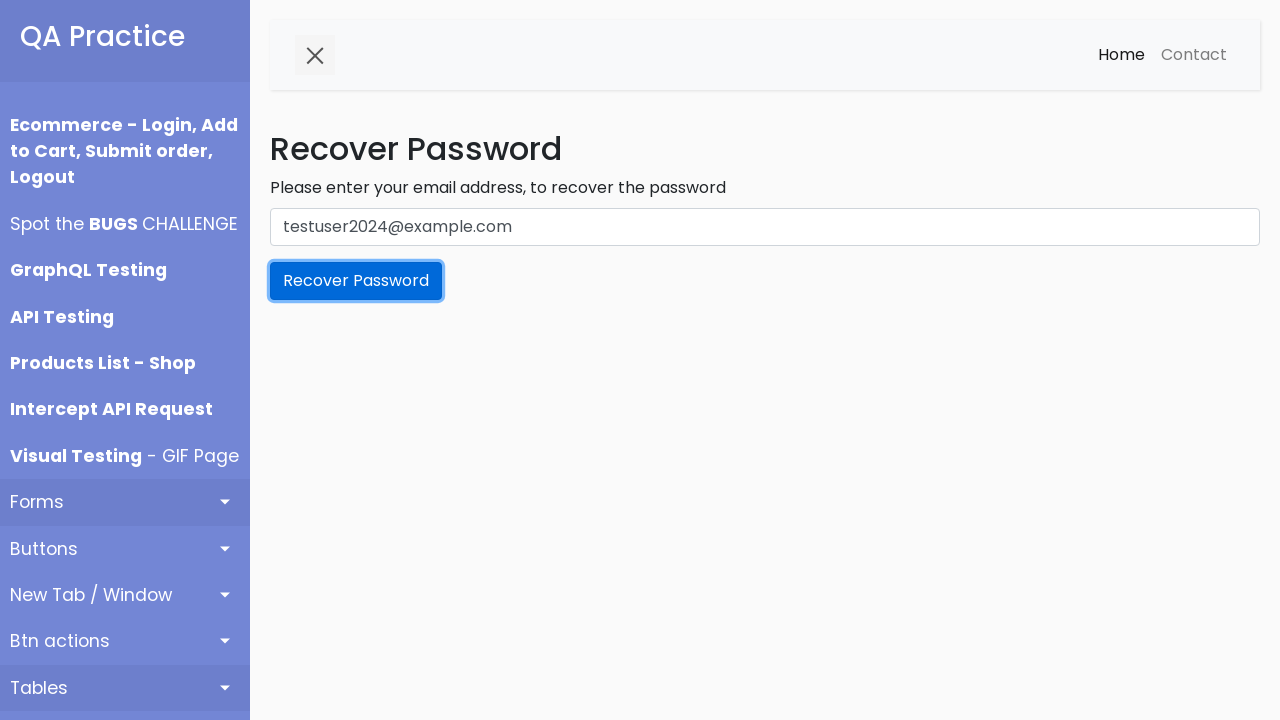